Searches for "pycon" on Python.org website and verifies results

Starting URL: http://www.python.org

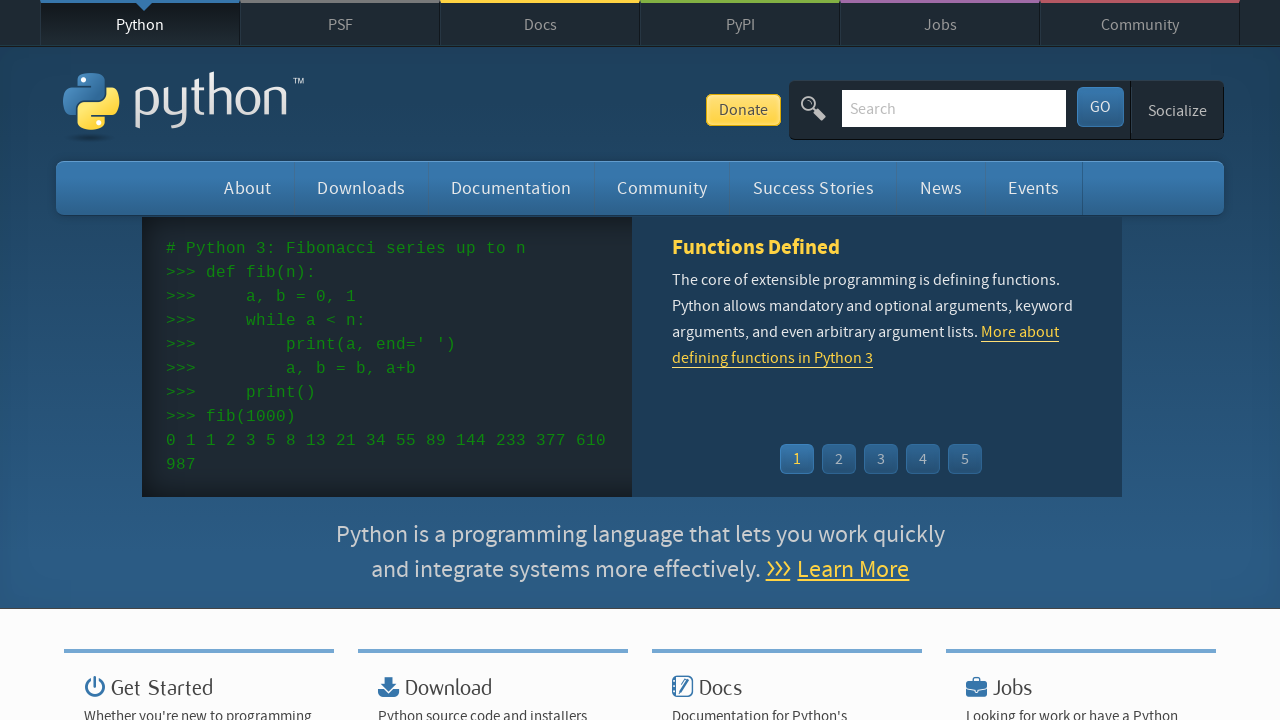

Filled search box with 'pycon' on input[name='q']
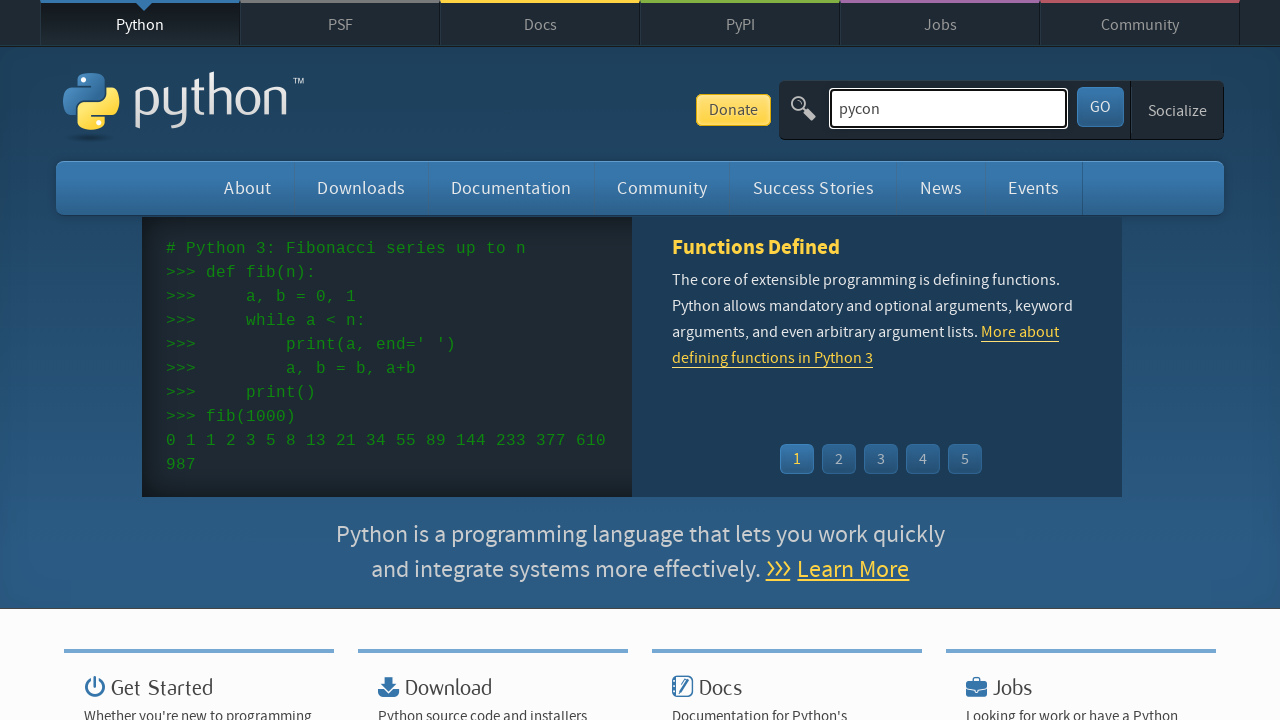

Pressed Enter to submit search query on input[name='q']
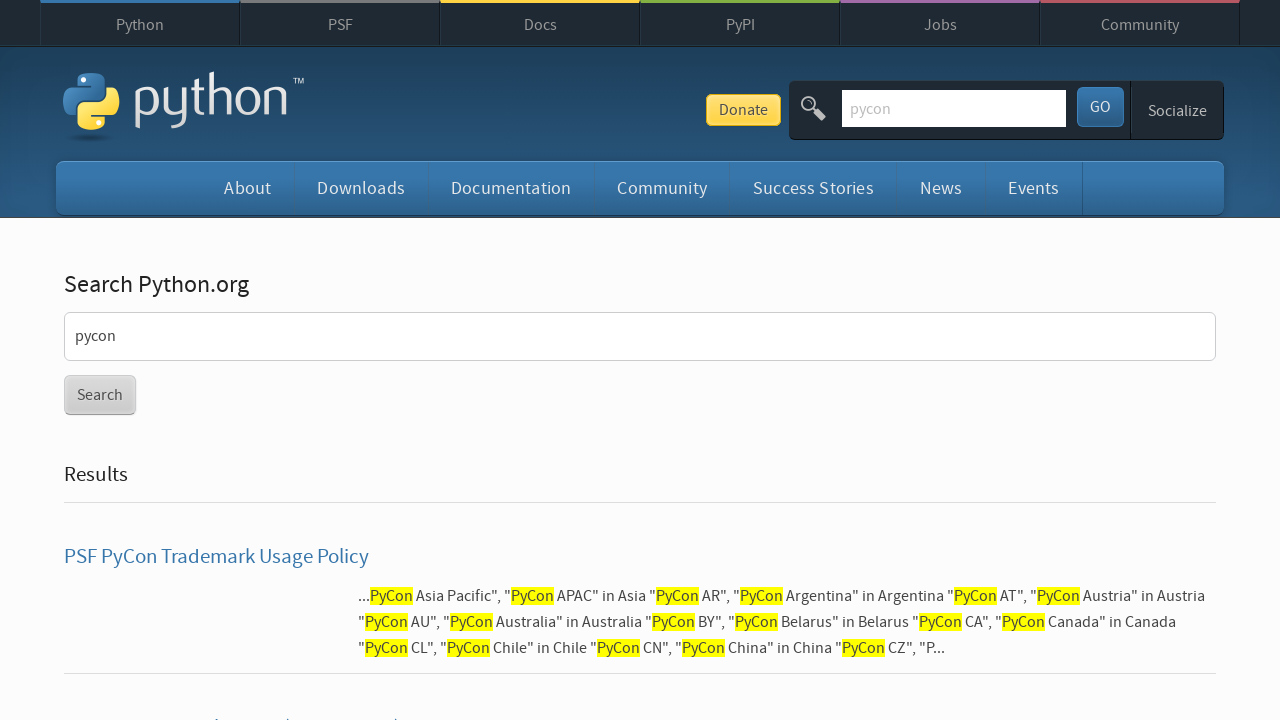

Search results page loaded
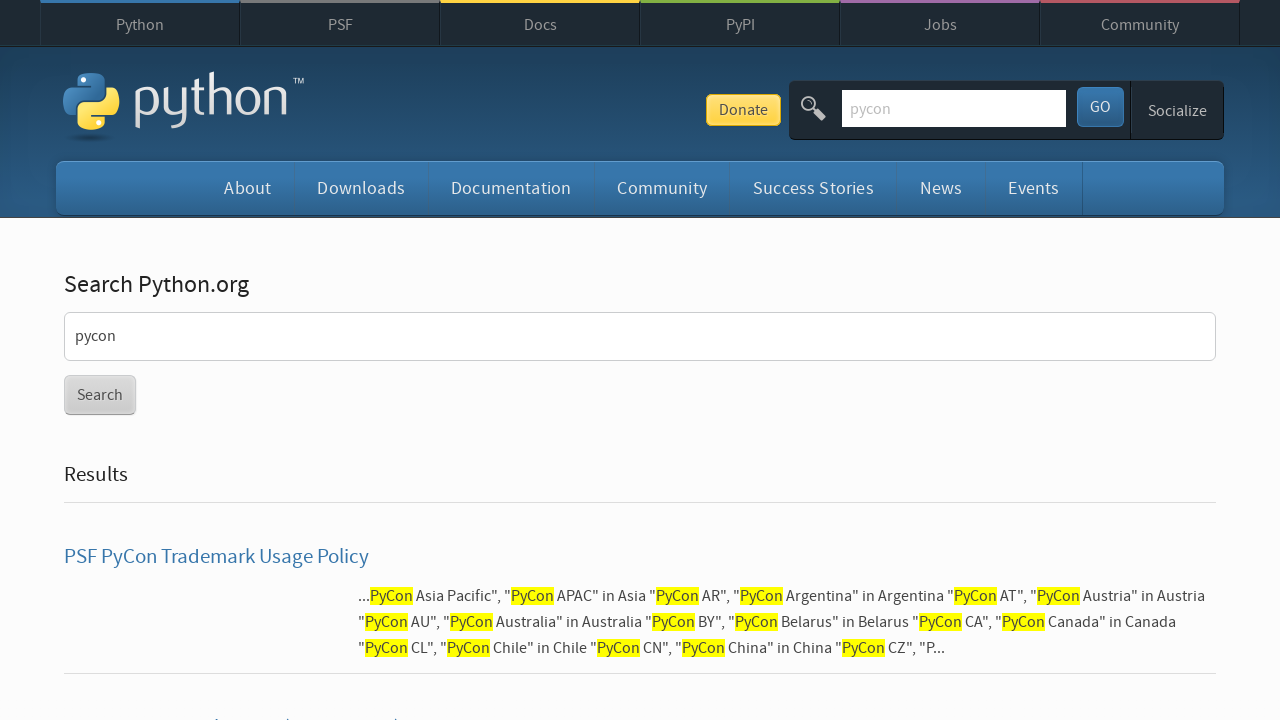

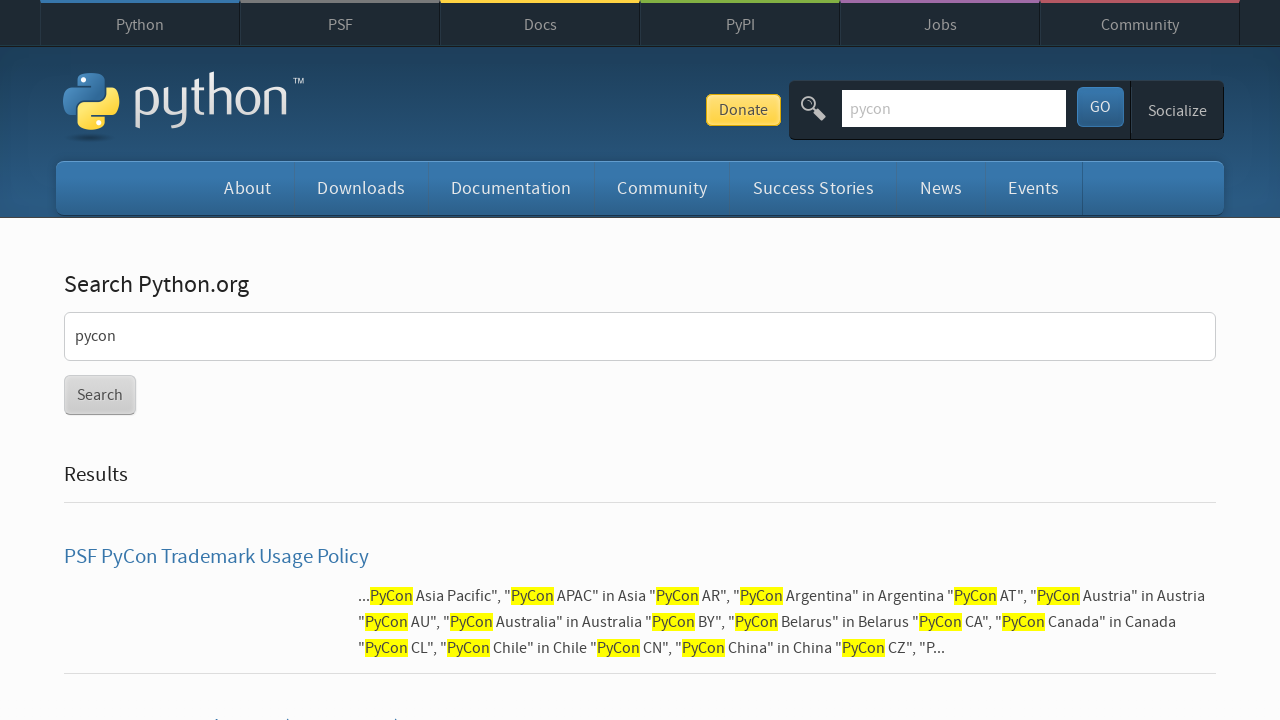